Tests alert handling functionality by triggering a confirm alert, dismissing it, and verifying the resulting text message

Starting URL: http://demo.automationtesting.in/Alerts.html

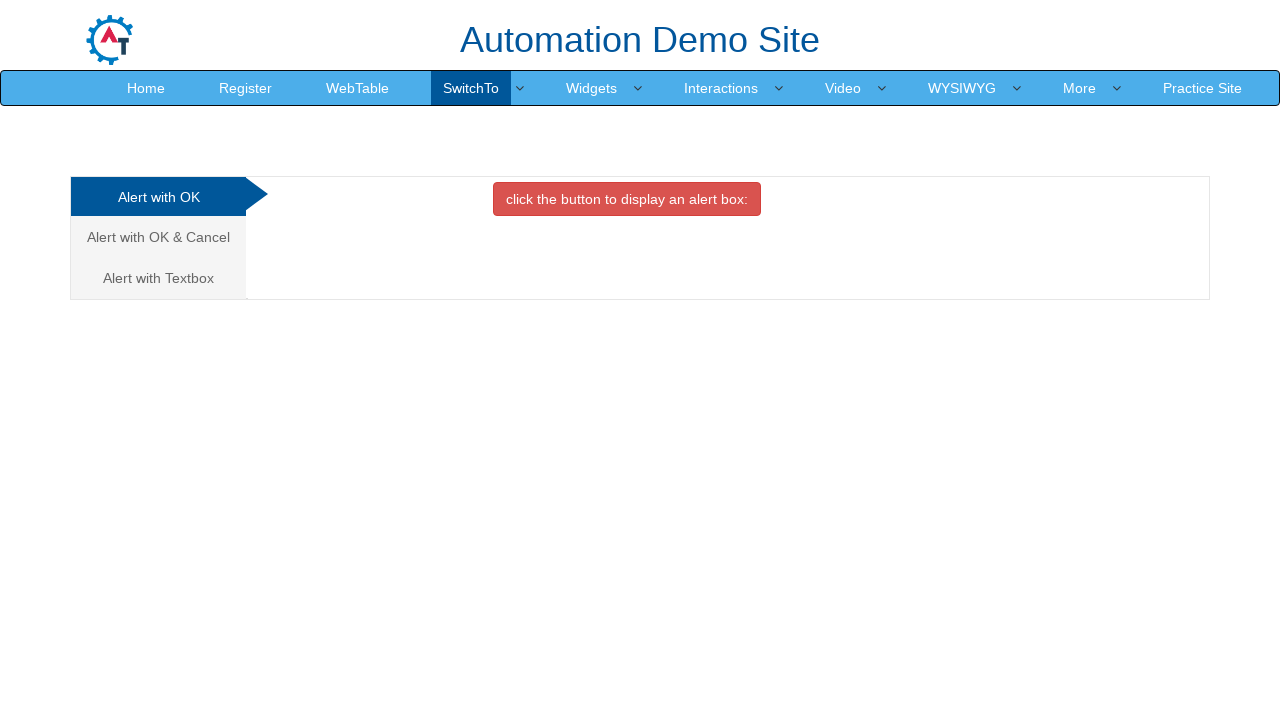

Clicked on the second tab (Alert with OK & Cancel) at (158, 237) on xpath=/html/body/div[1]/div/div/div/div[1]/ul/li[2]/a
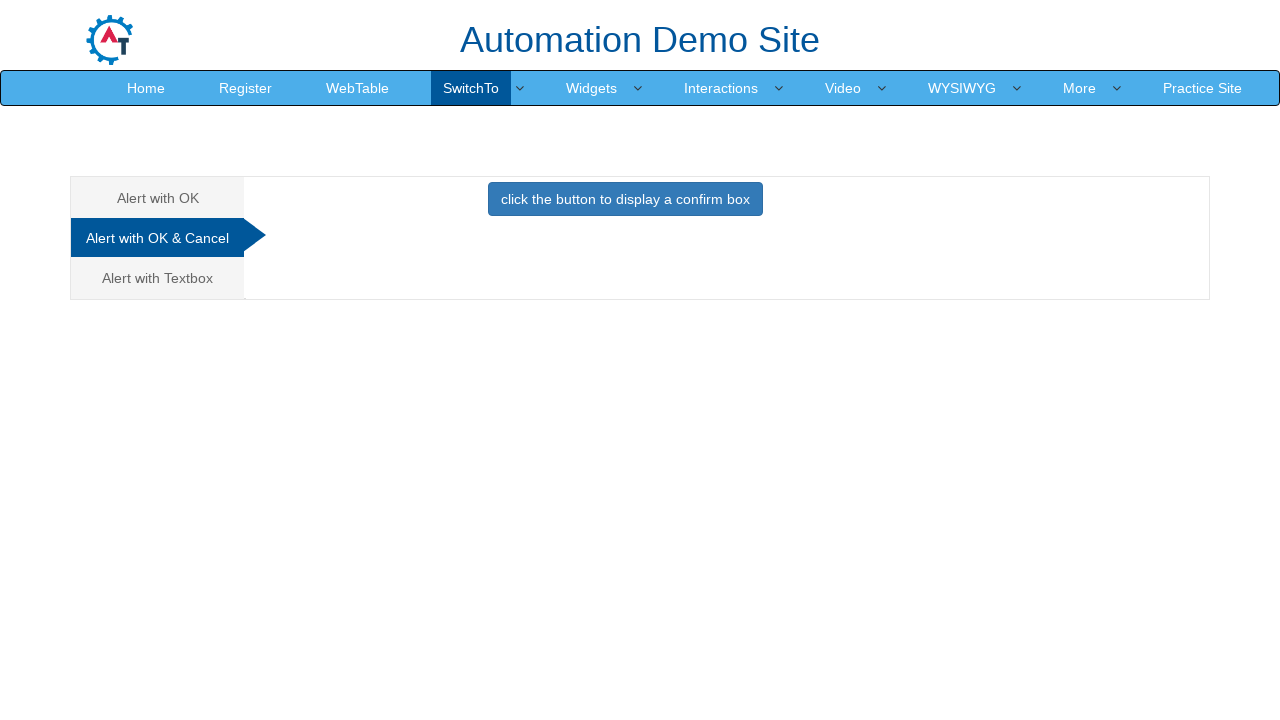

Clicked the button to trigger the confirm alert at (625, 199) on xpath=//button[@class='btn btn-primary']
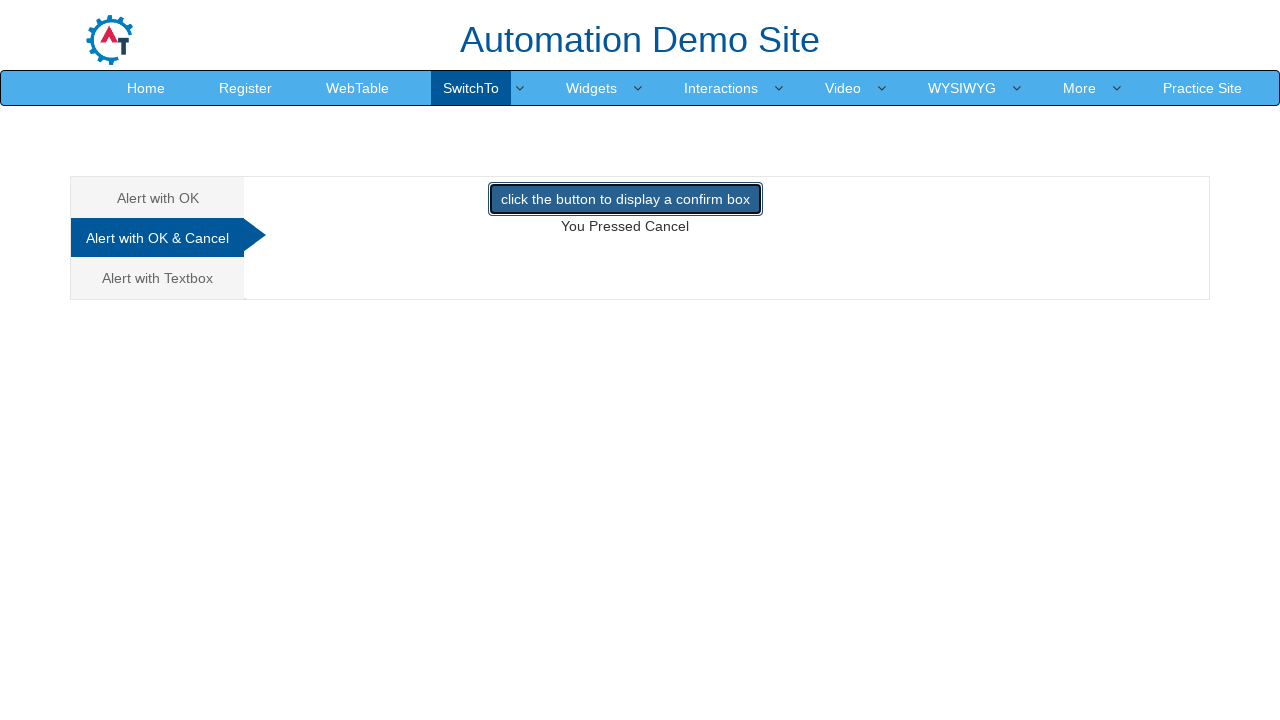

Set up dialog handler to dismiss the alert
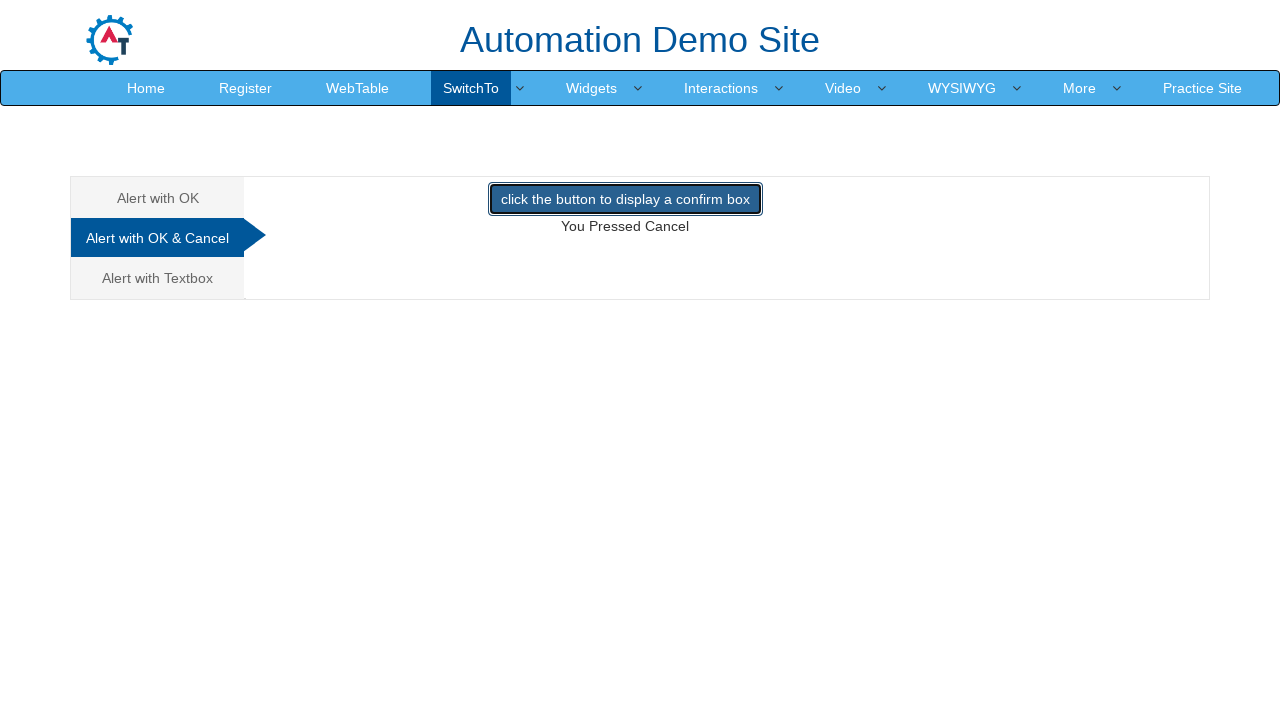

Result text element loaded
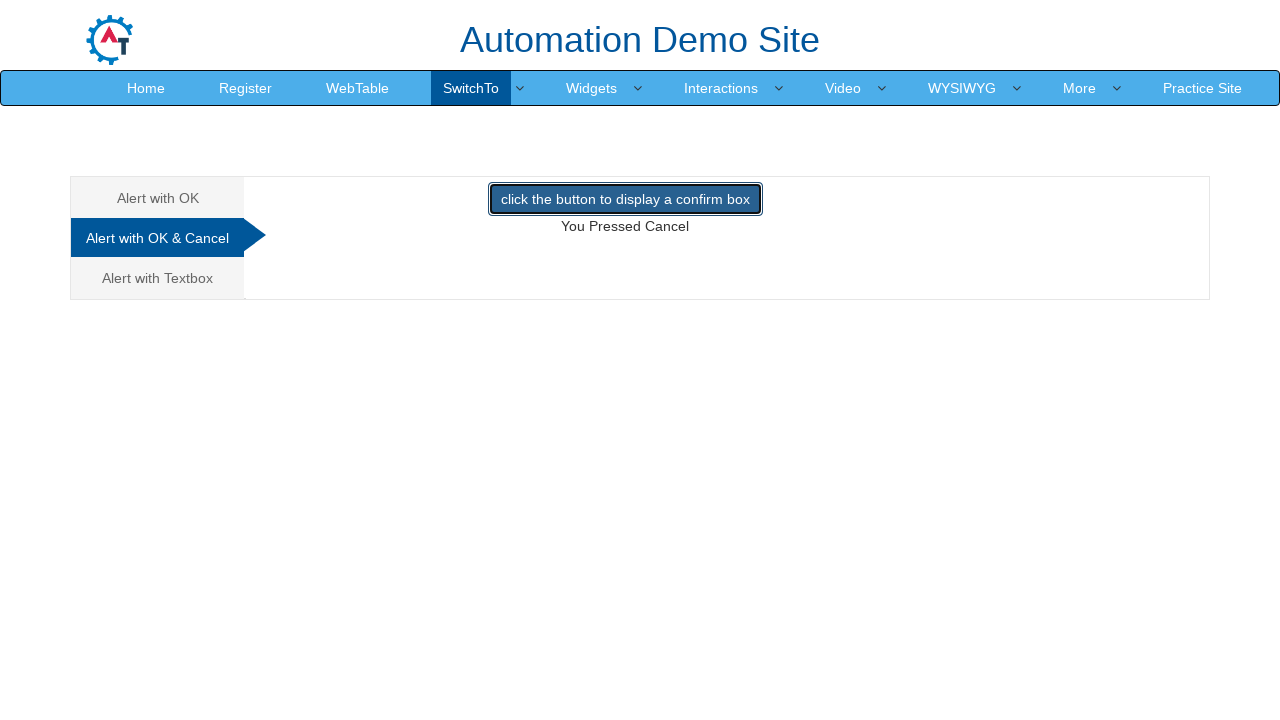

Retrieved result text: 'You Pressed Cancel'
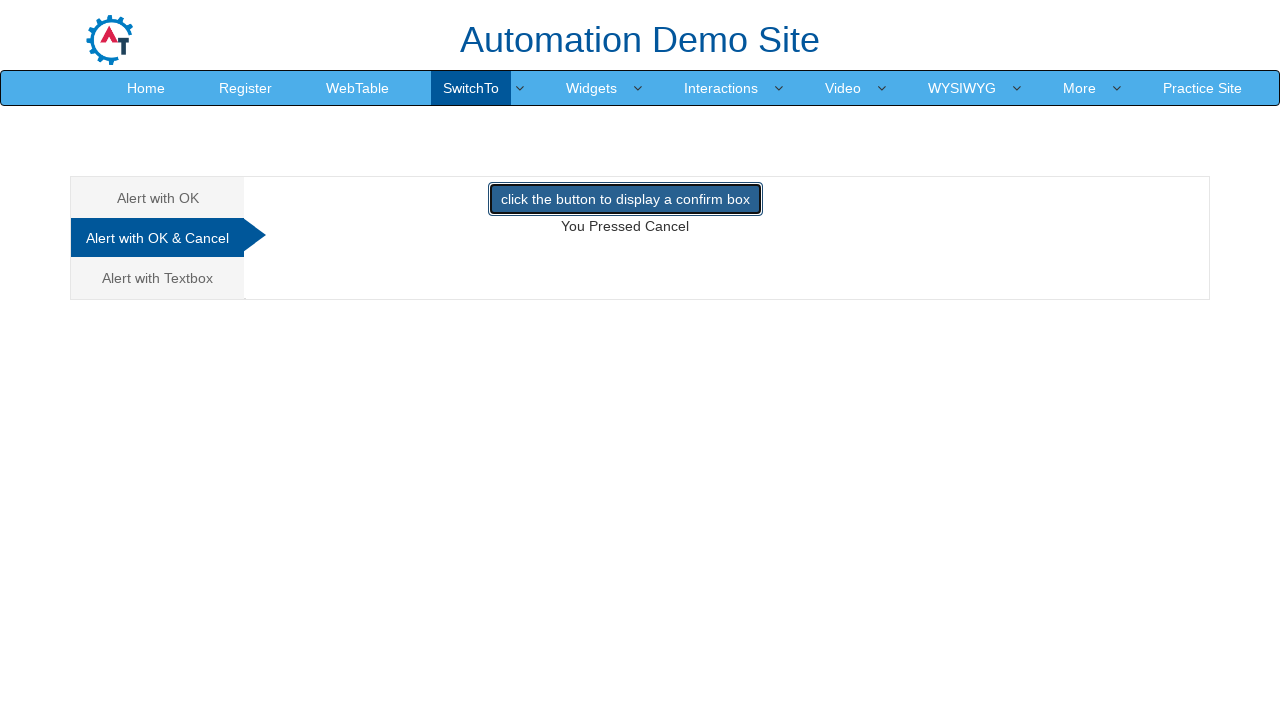

Verified that result text contains 'You Pressed Cancel'
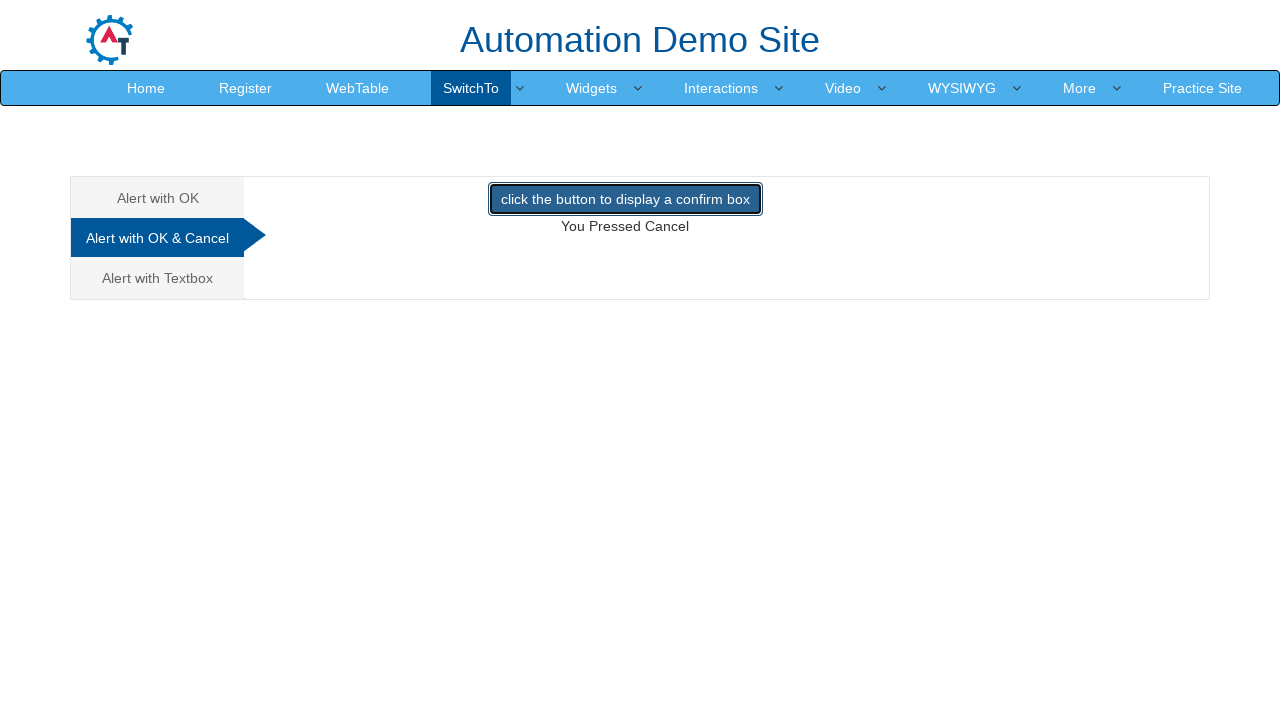

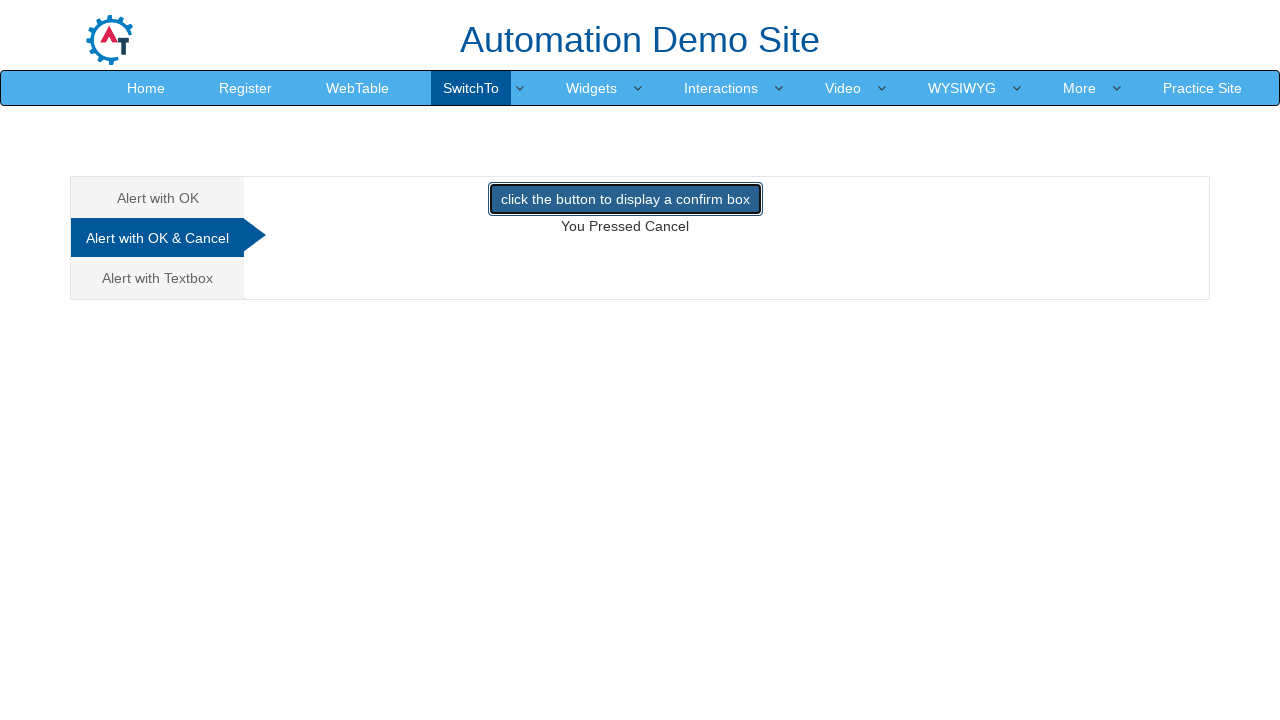